Automates filling out an Annual True-Up Application form within an iframe, including name, account number, address, phone, email fields, selecting country from dropdown, and checking agreement checkbox

Starting URL: https://sdcommunitypower.org/annual-true-up-application/

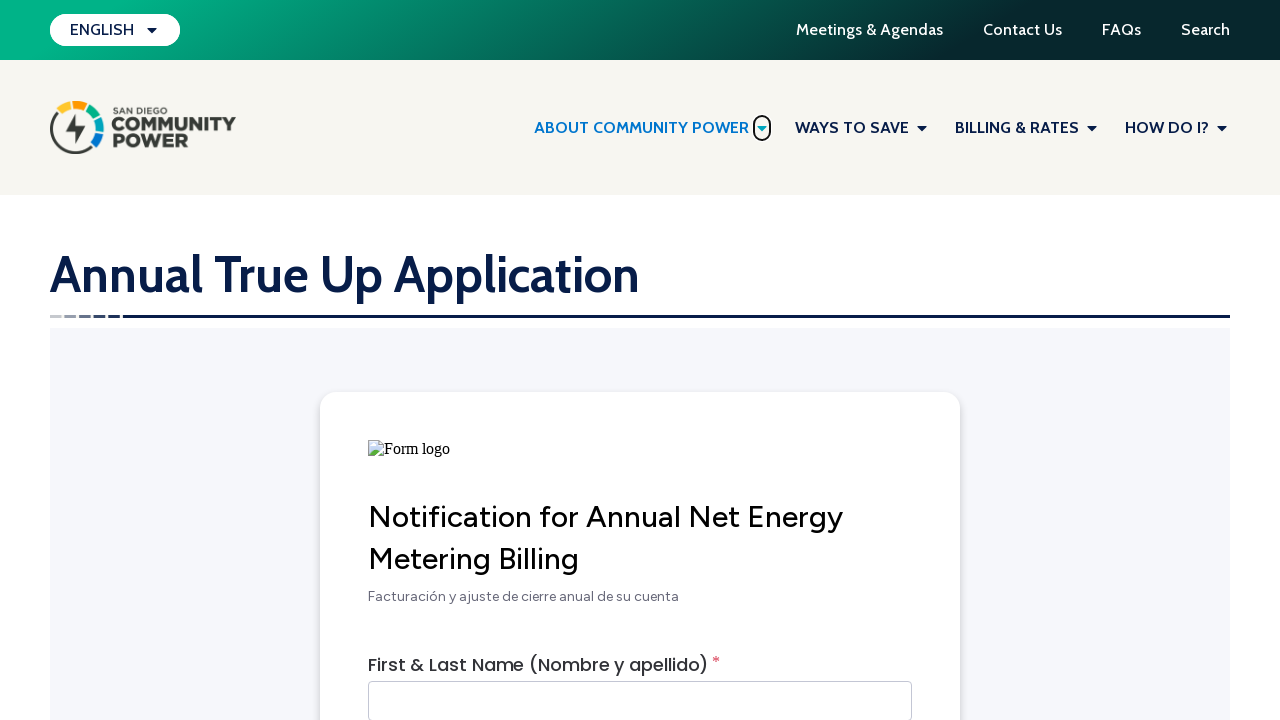

Scrolled page to iframe section
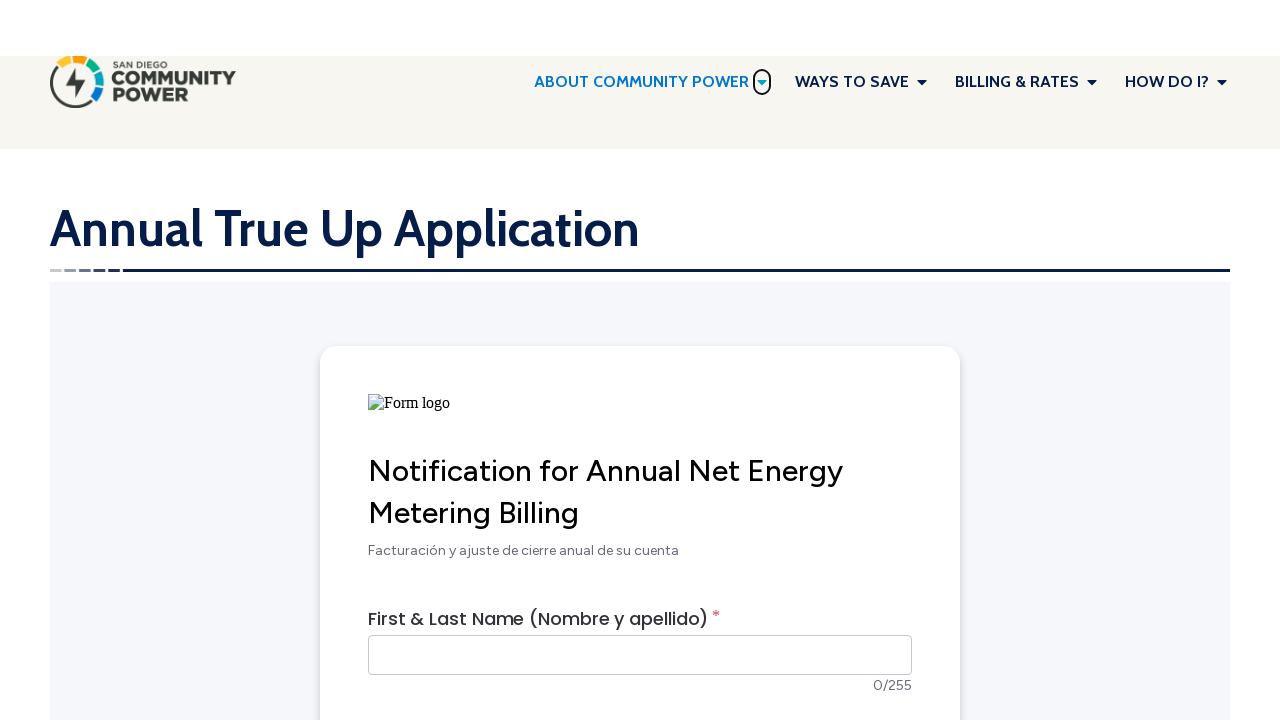

Waited 2 seconds for page to load
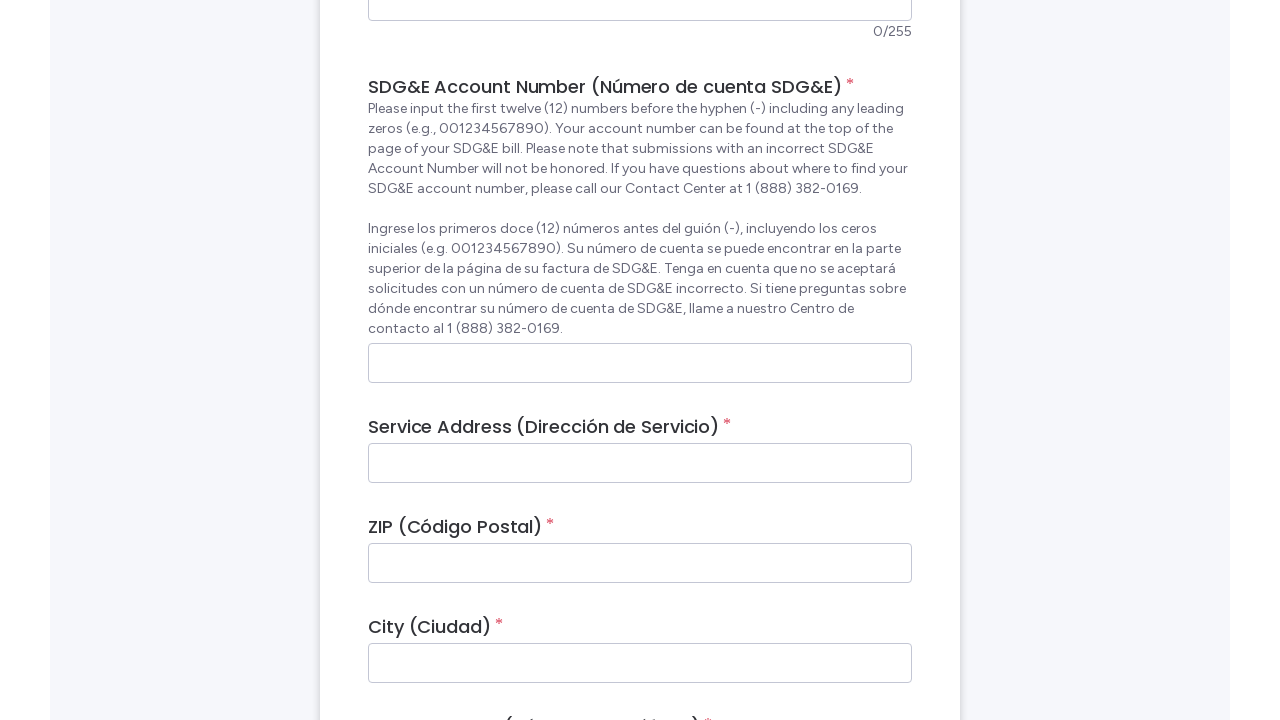

Located iframe element with forms.monday.com source
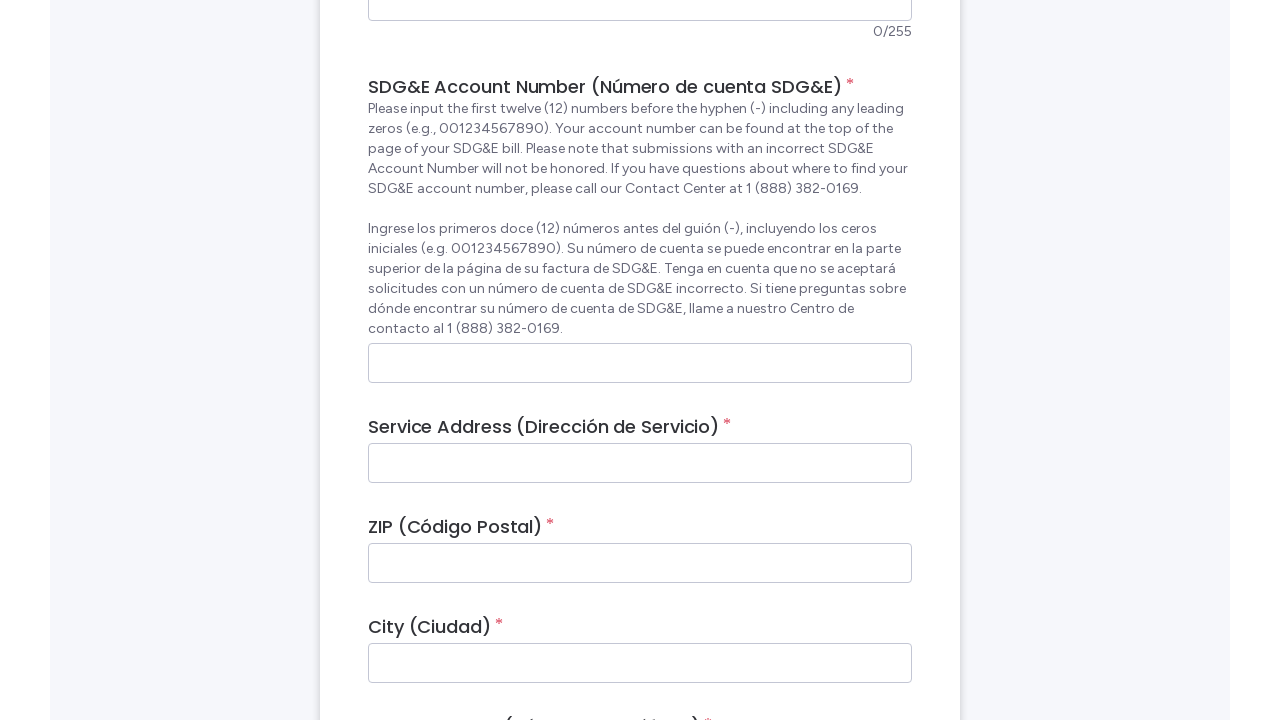

Accessed content frame of iframe
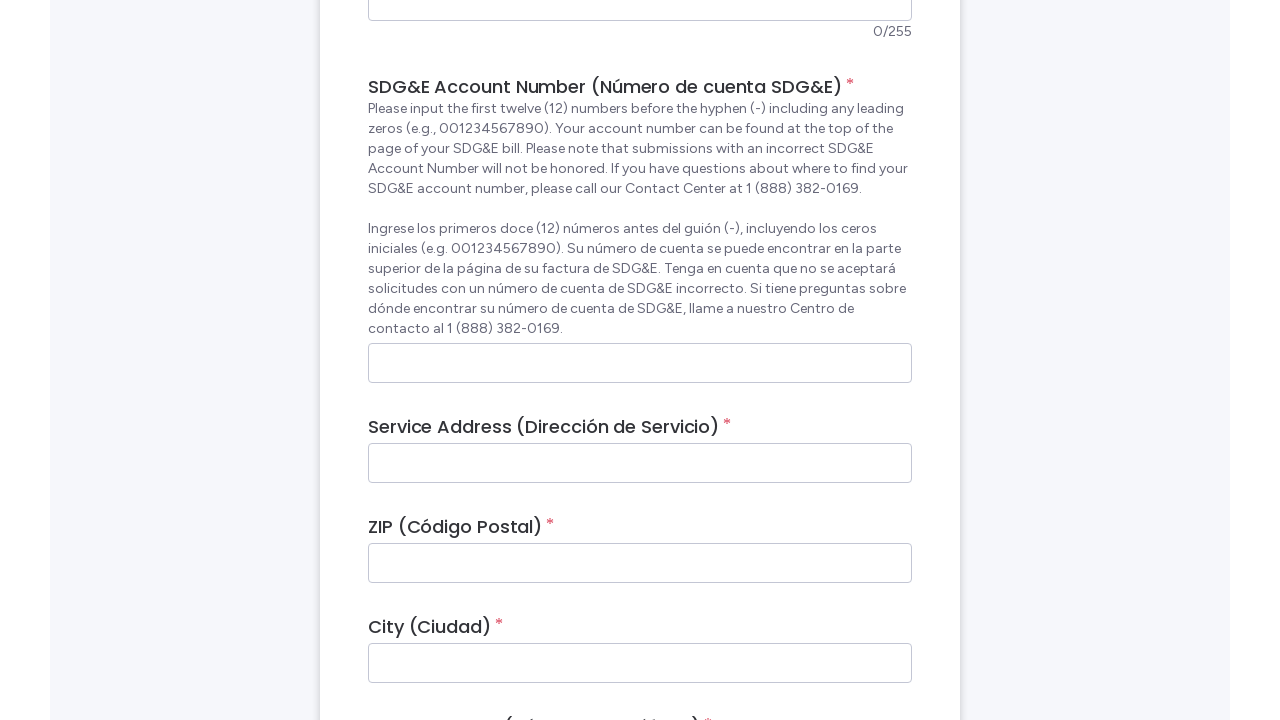

Name input field is ready
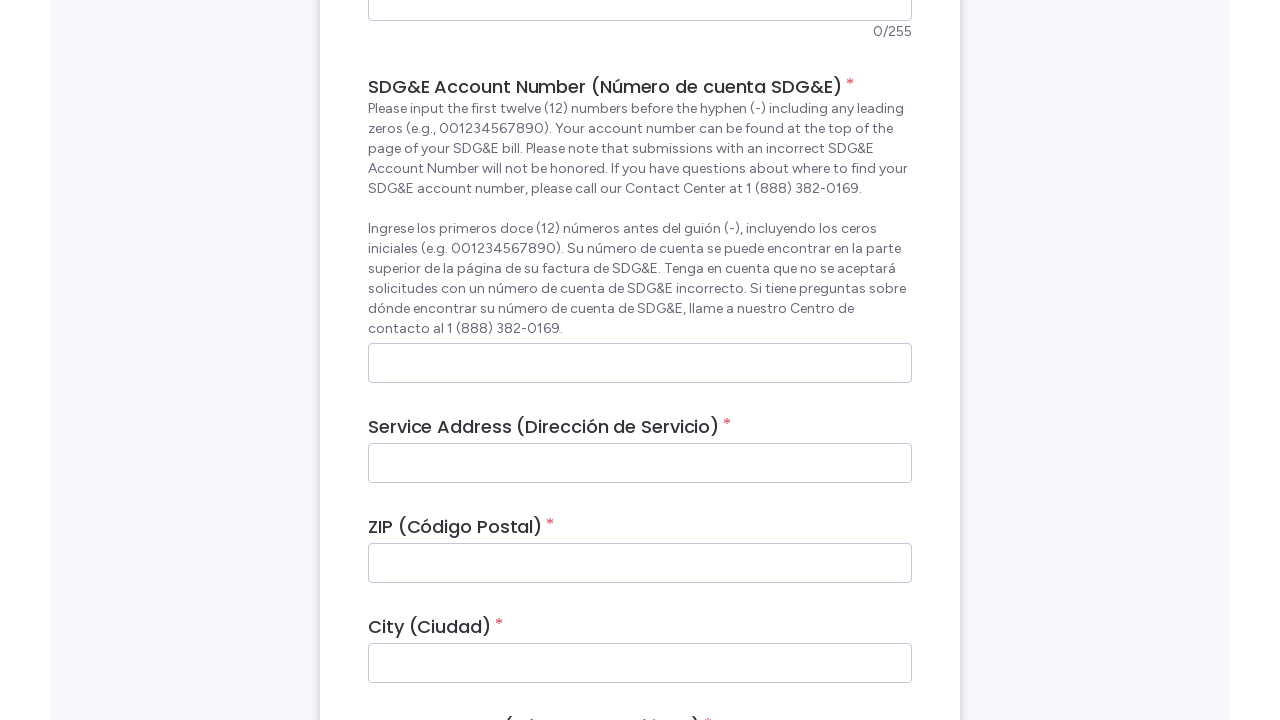

Filled name field with 'John Smith' on #name-input
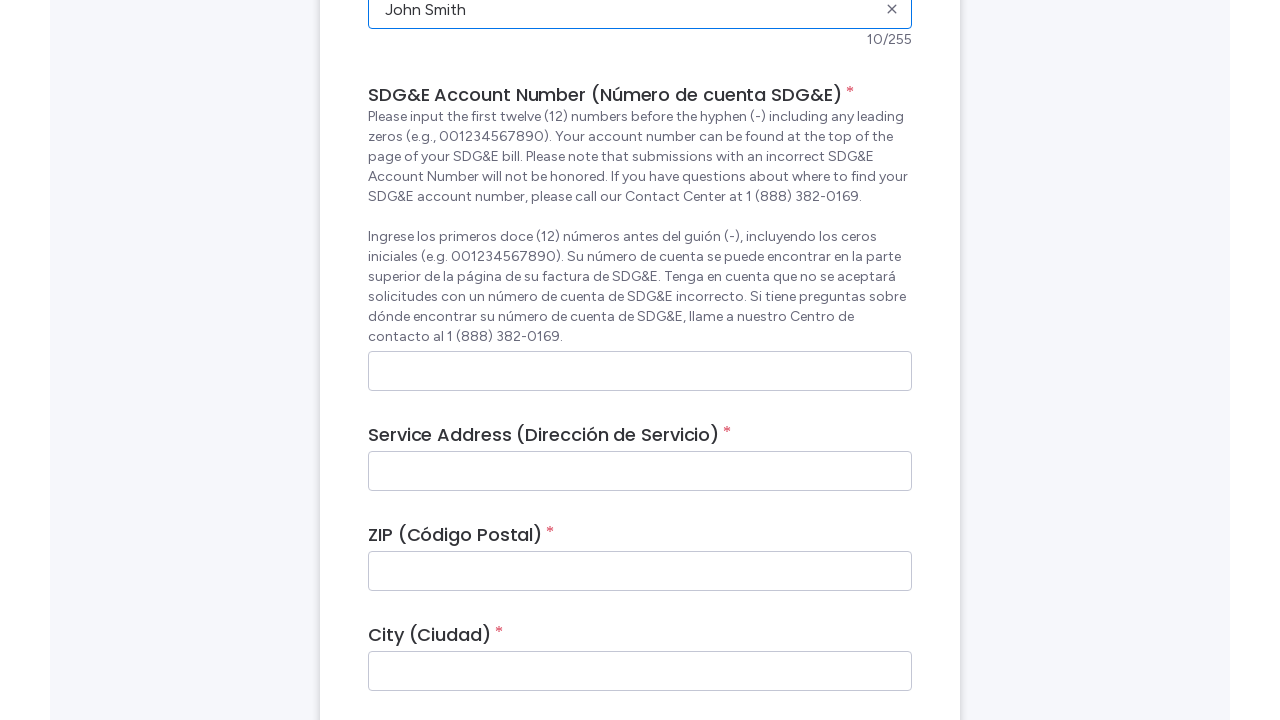

Filled account number field with '1234567890' on #text-input
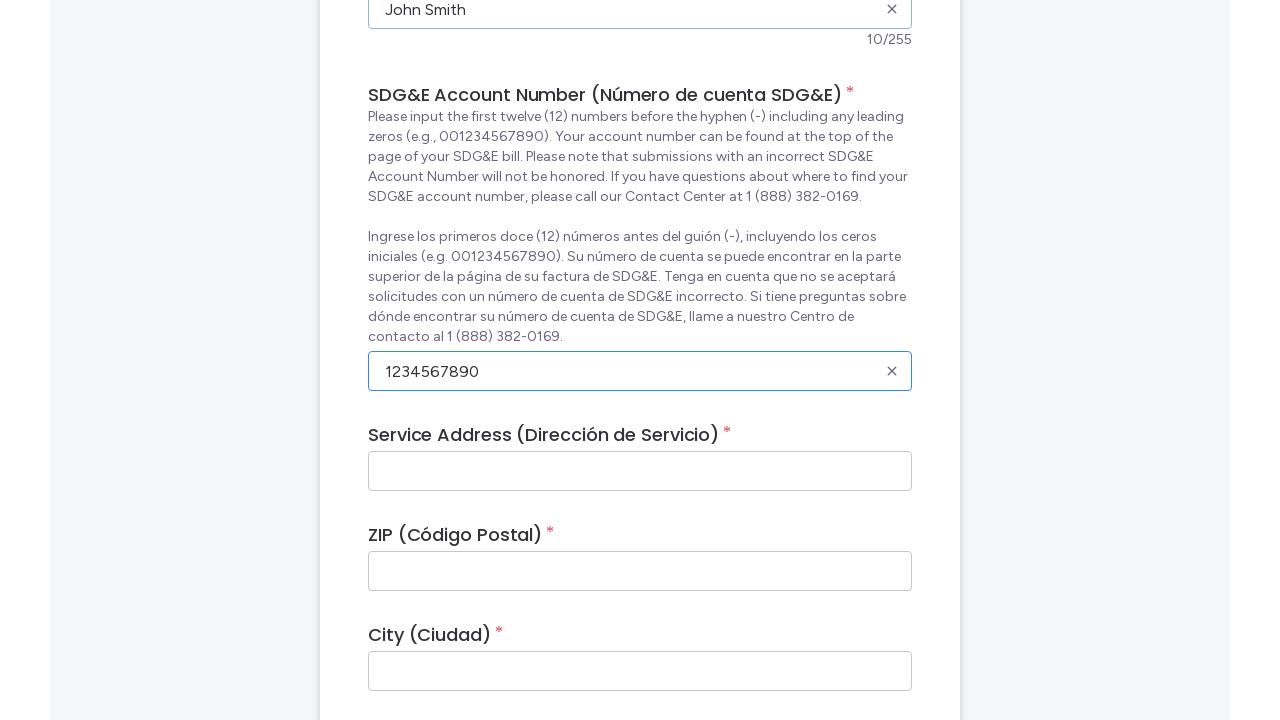

Filled service address field with '123 Main Street' on #text1-input
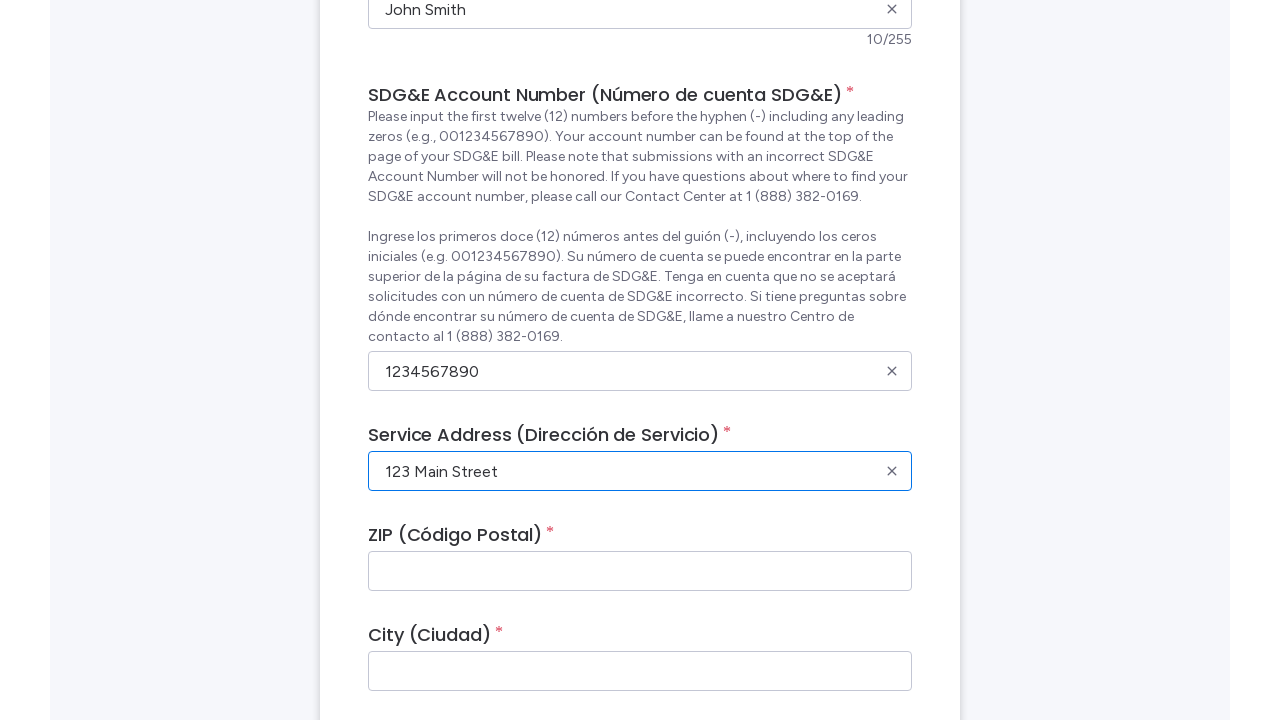

Filled ZIP code field with '92101' on #numbers6-input
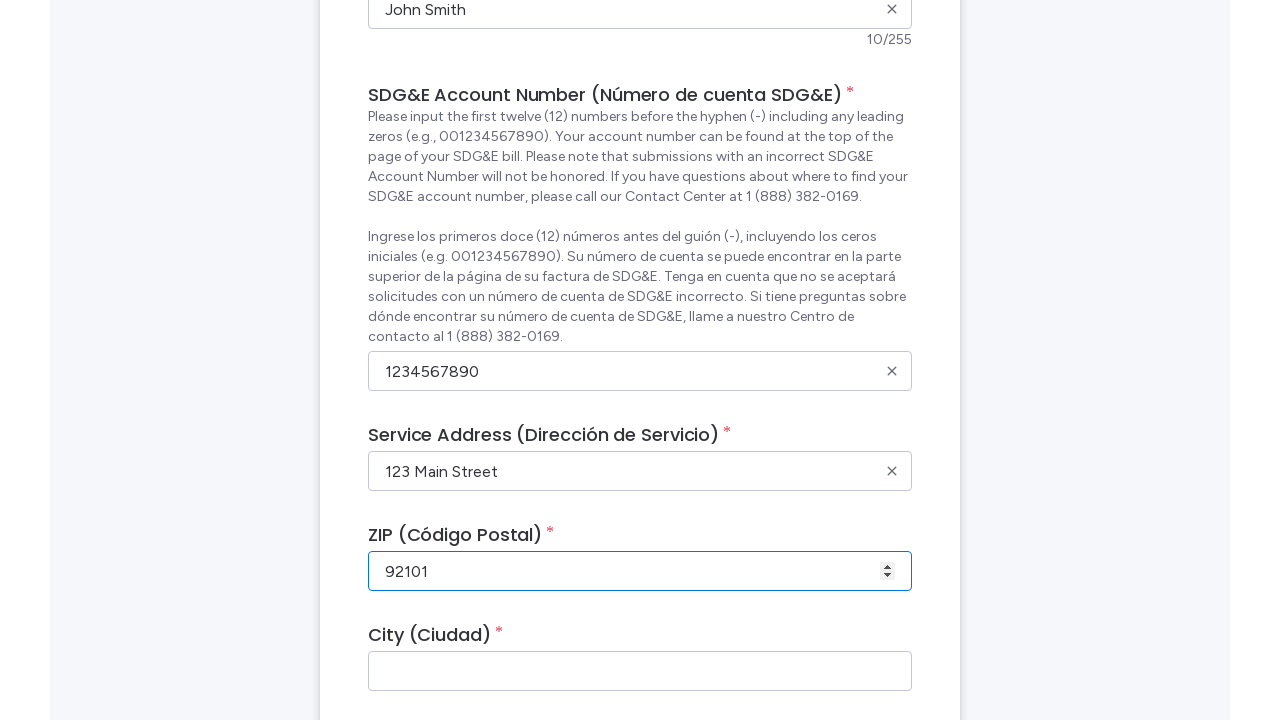

Filled city field with 'San Diego' on #text2-input
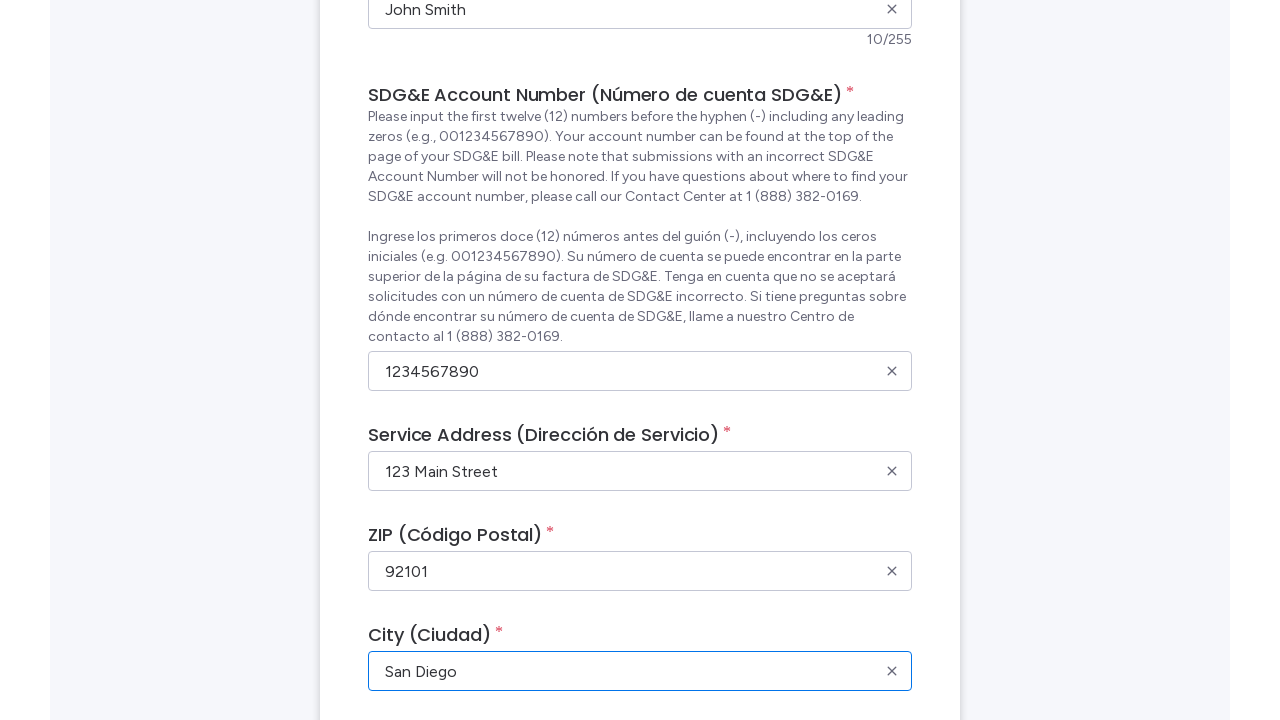

Clicked country dropdown icon to open list at (892, 9) on [data-testid='icon']
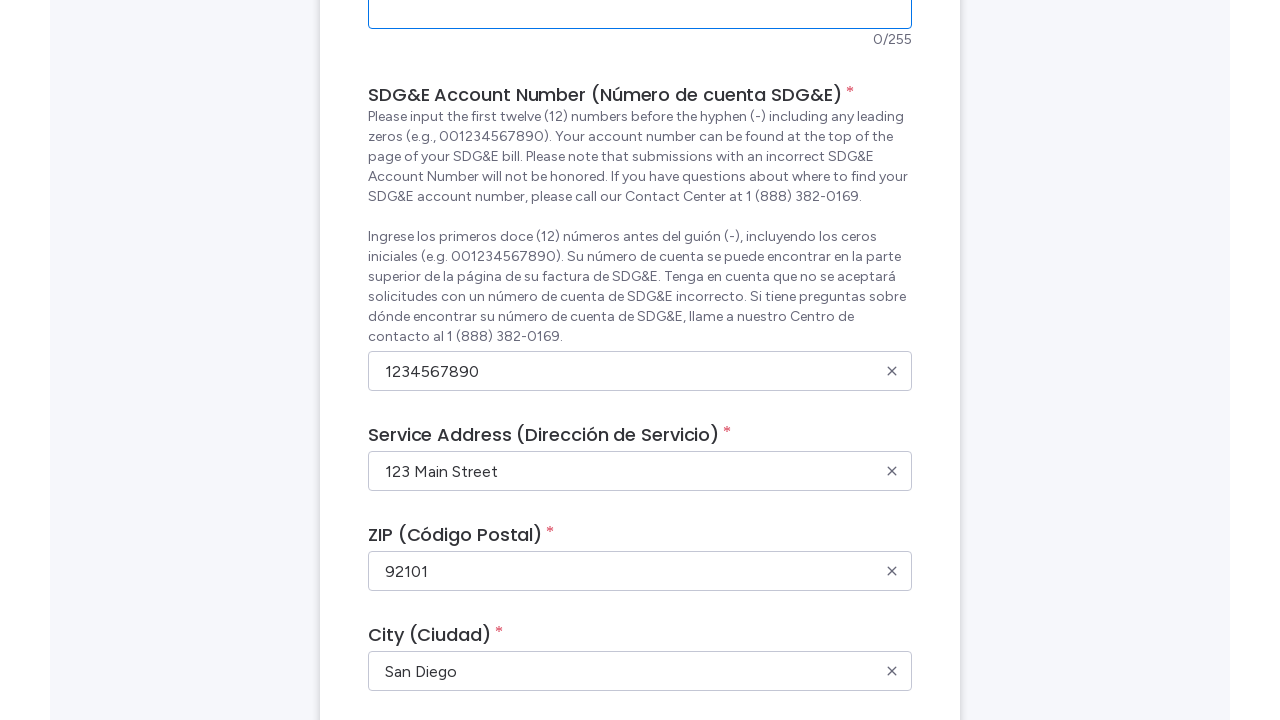

Waited 2 seconds for dropdown to open
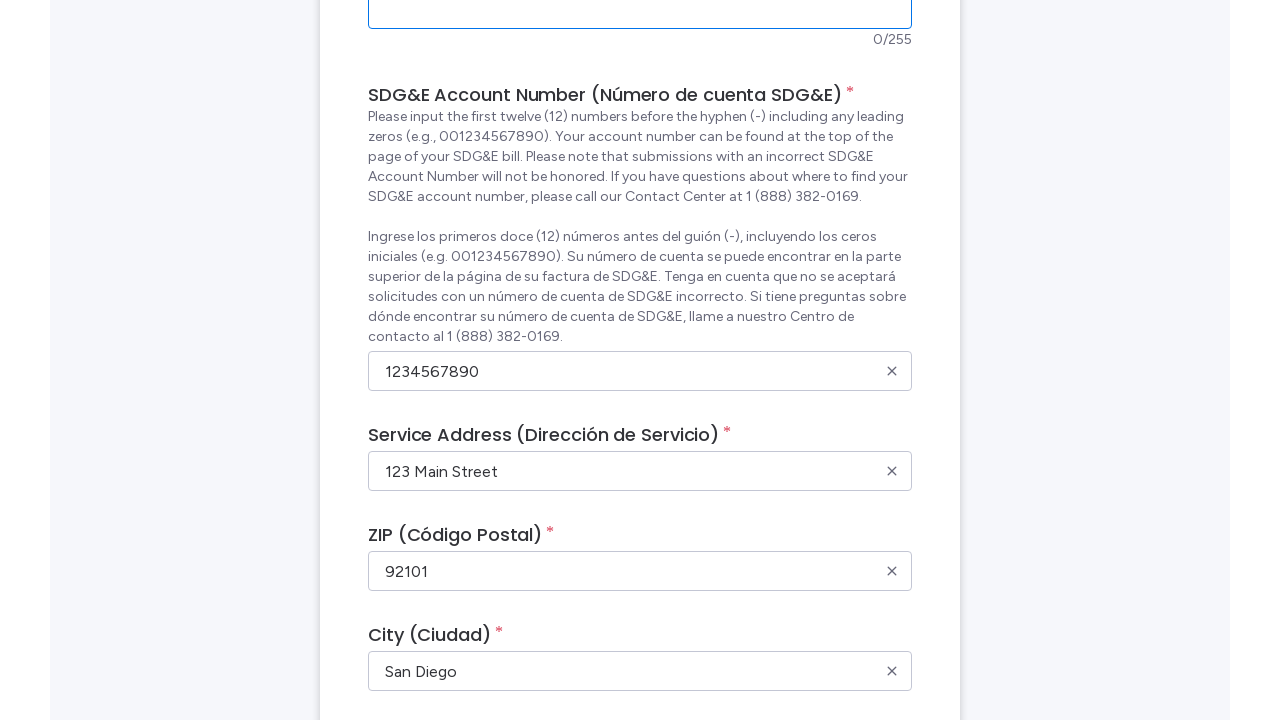

Typed '1' to filter country codes in dropdown on #react-select-2-input
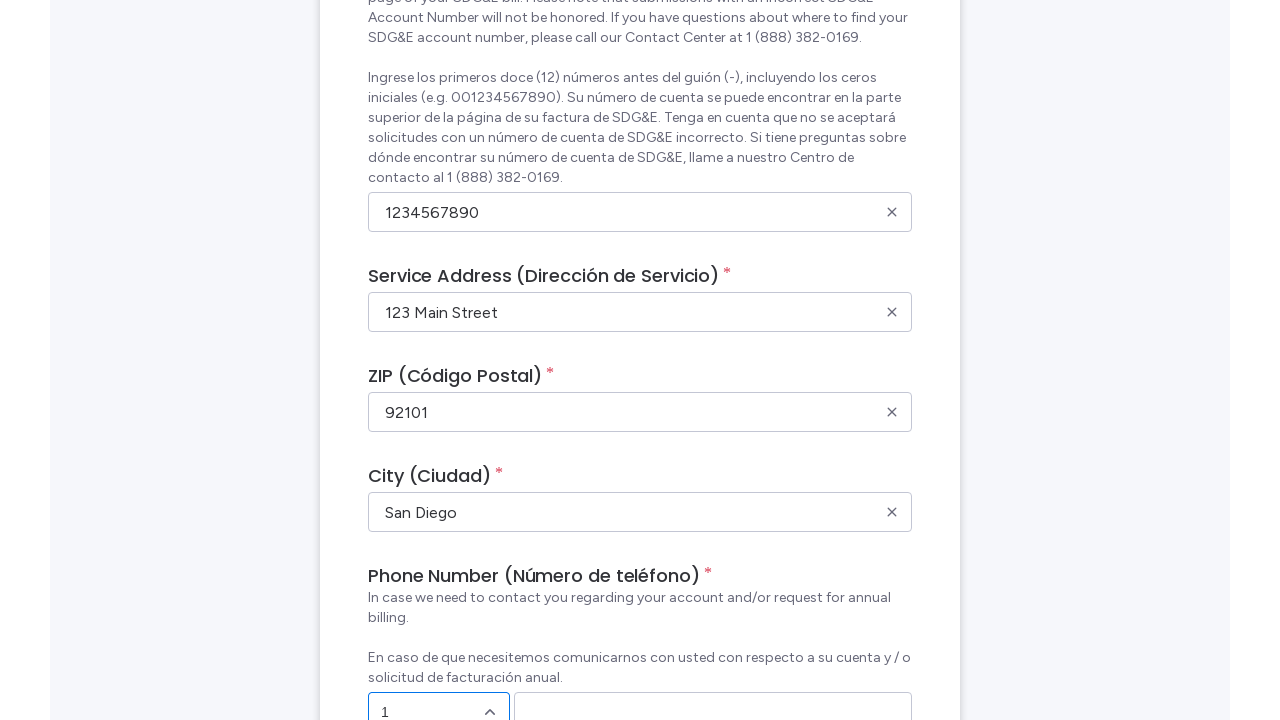

Waited 2 seconds for filtered results to appear
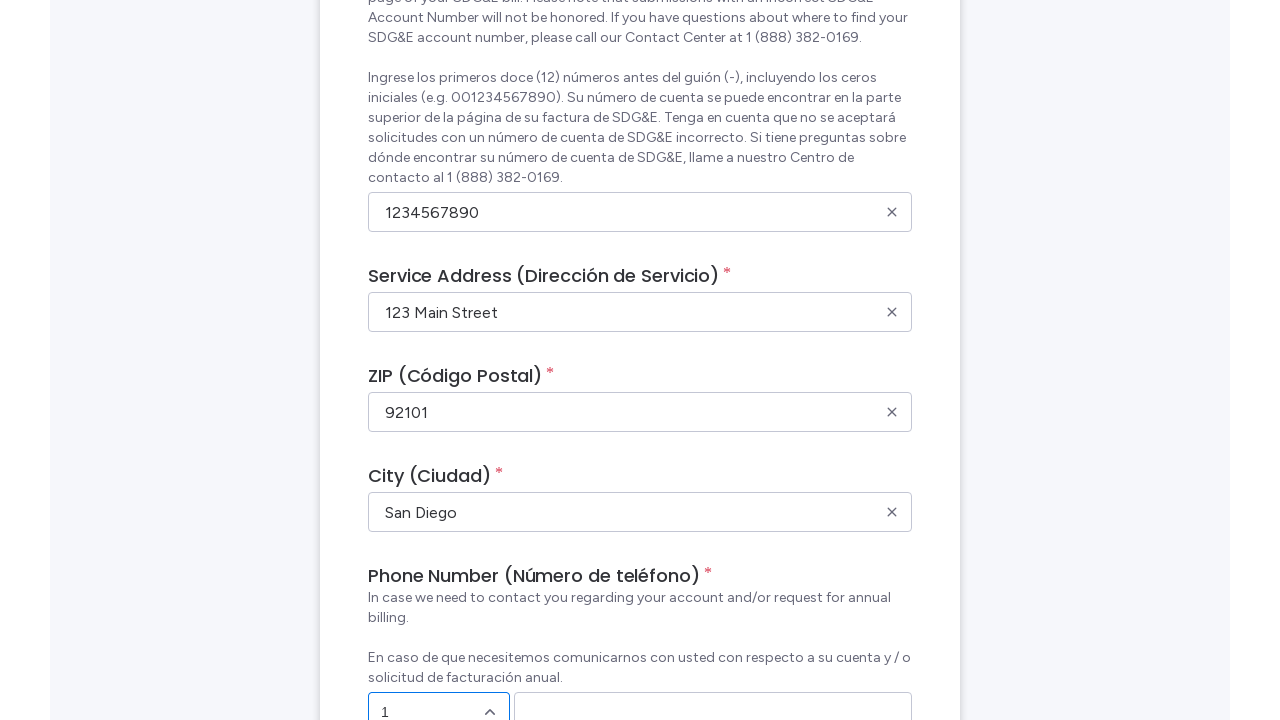

Selected United States from dropdown at (479, 360) on xpath=//div[contains(text(), '(+1) United States')]
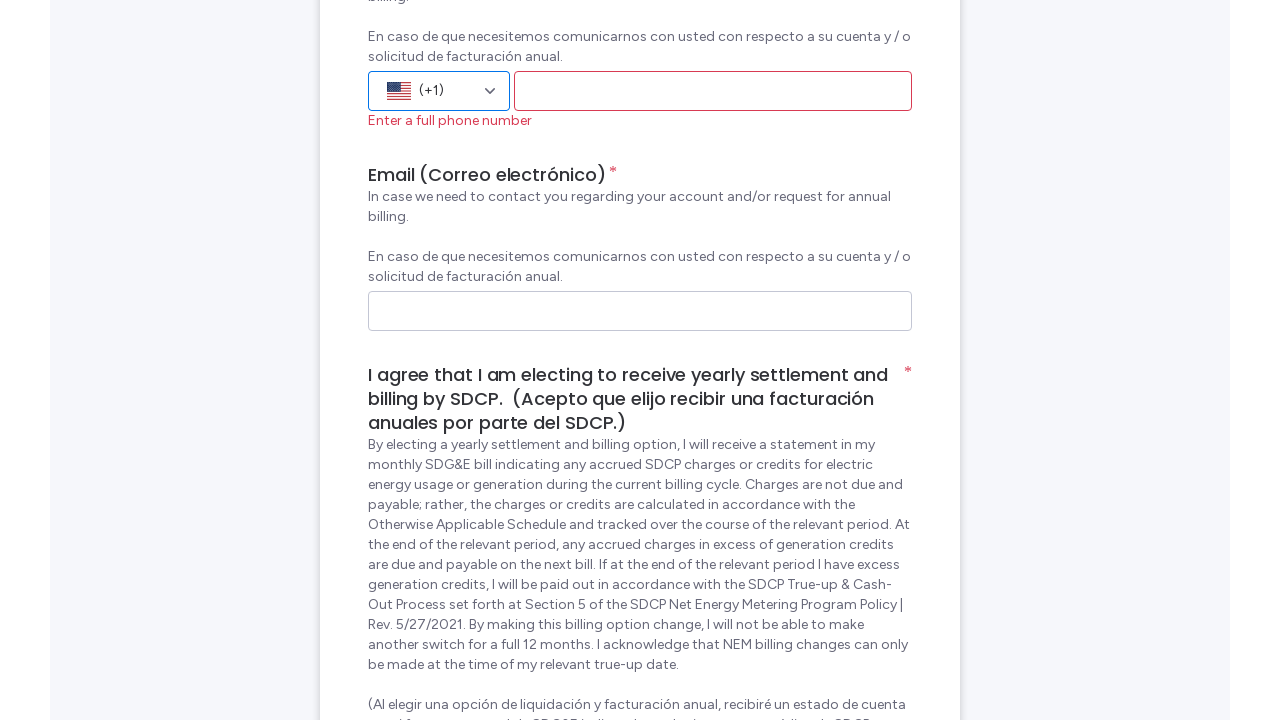

Filled phone number field with '6195551234' on #phone-phone-number-input
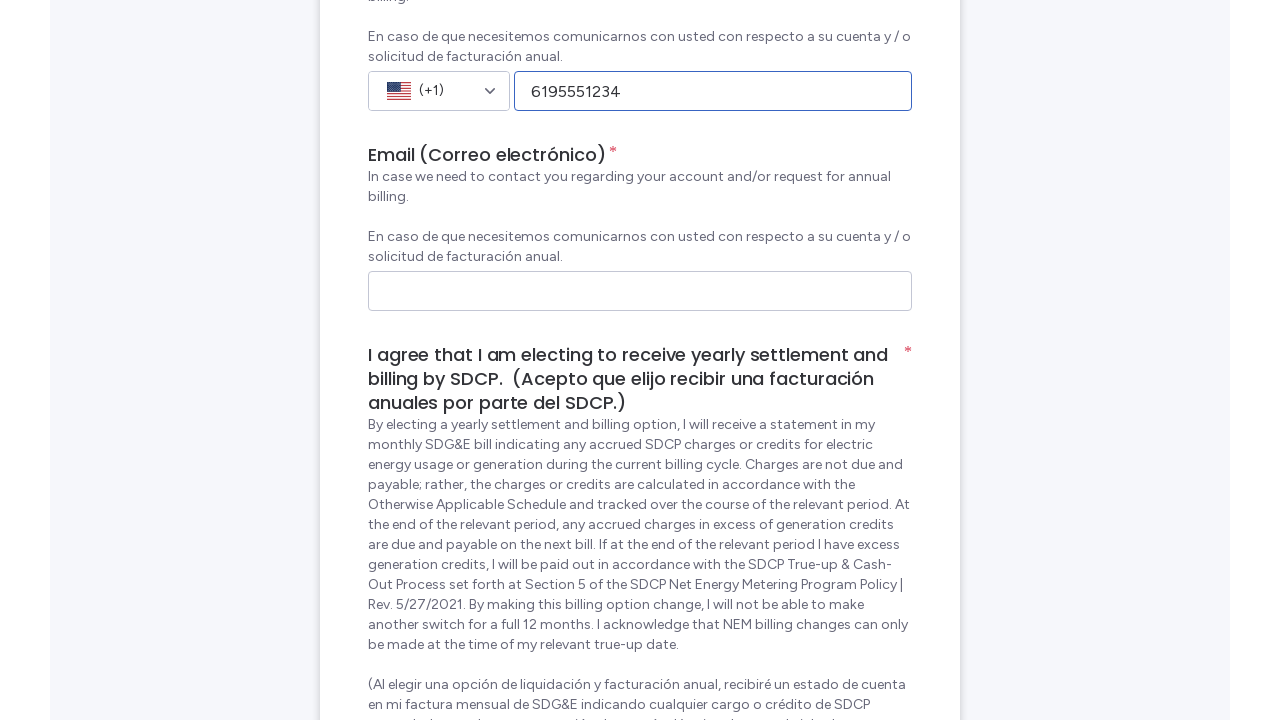

Filled email field with 'test@example.com' on #email-input
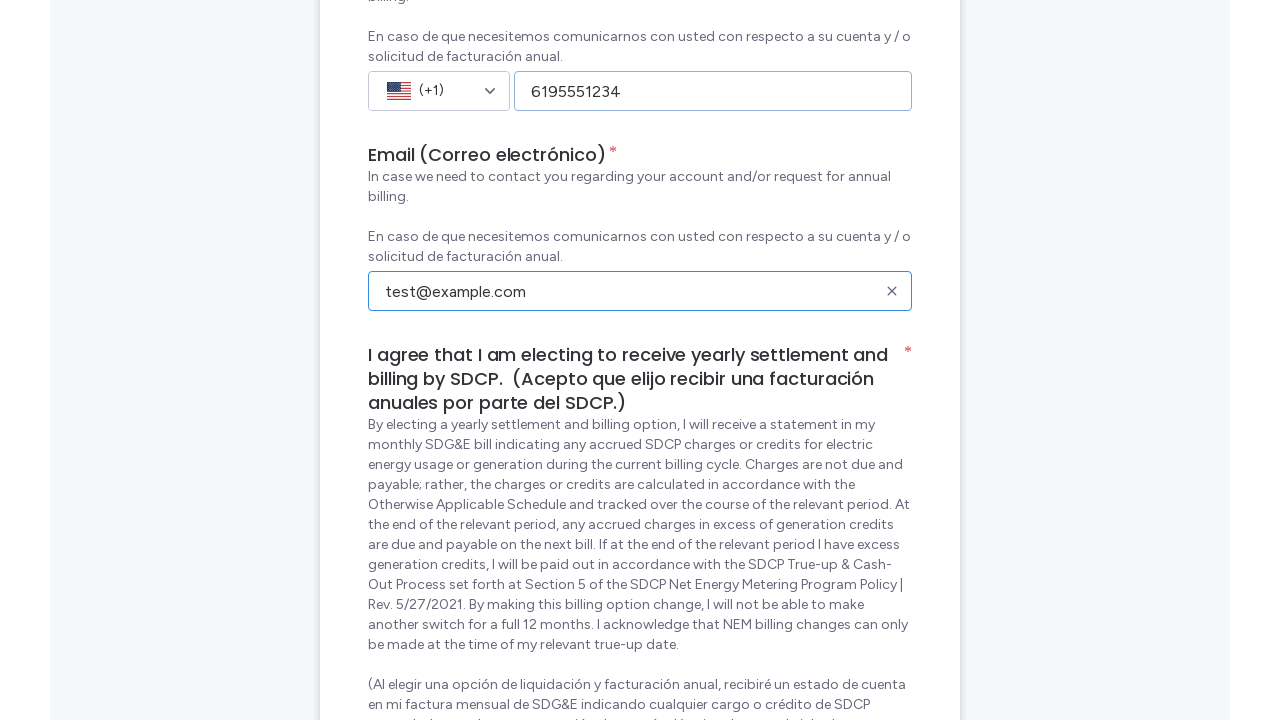

Checked the agreement checkbox at (377, 695) on [data-testid='checkbox-checkbox_check-checkbox']
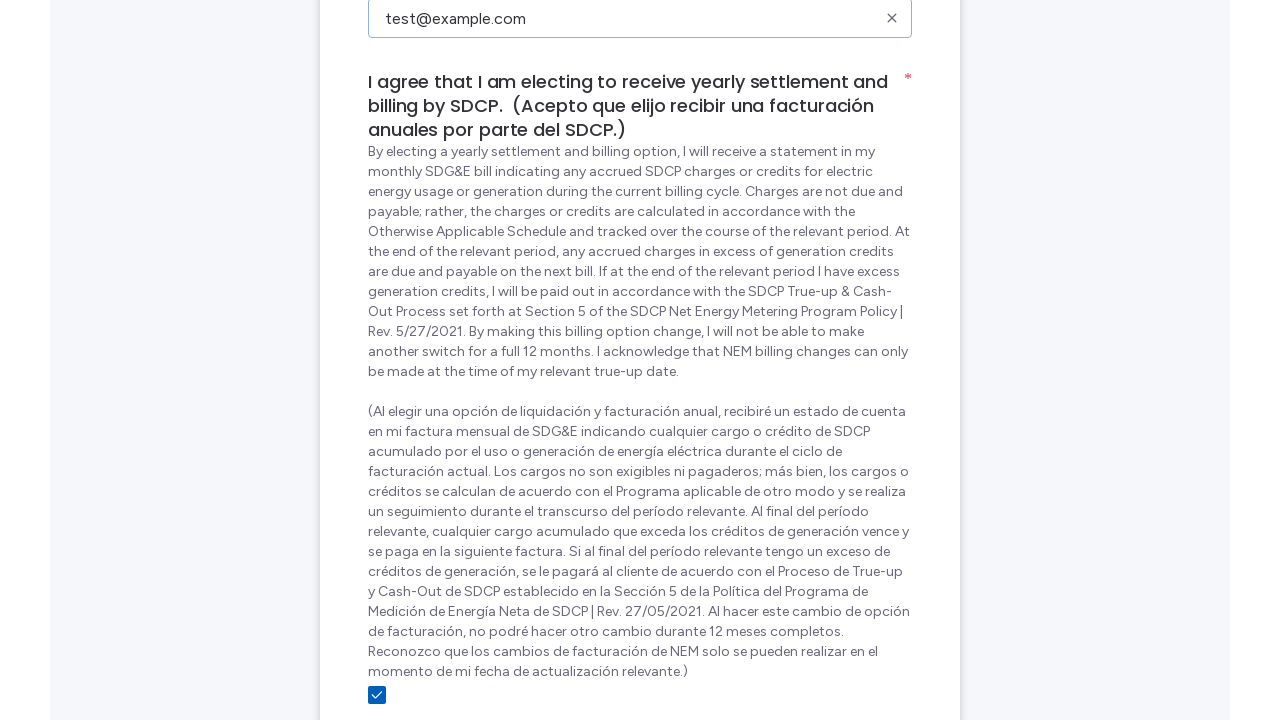

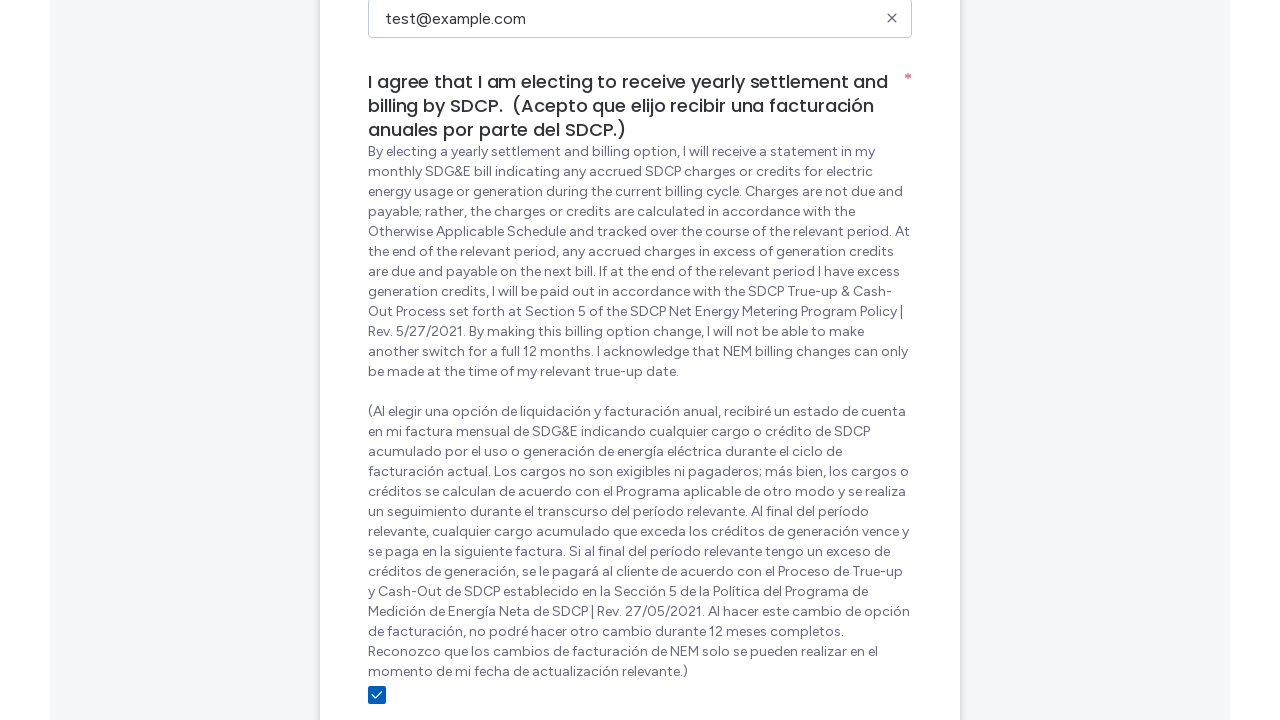